Tests navigation to the Hugging Face Models page by clicking the Models tab and verifying the page title displays "Models"

Starting URL: https://huggingface.co/

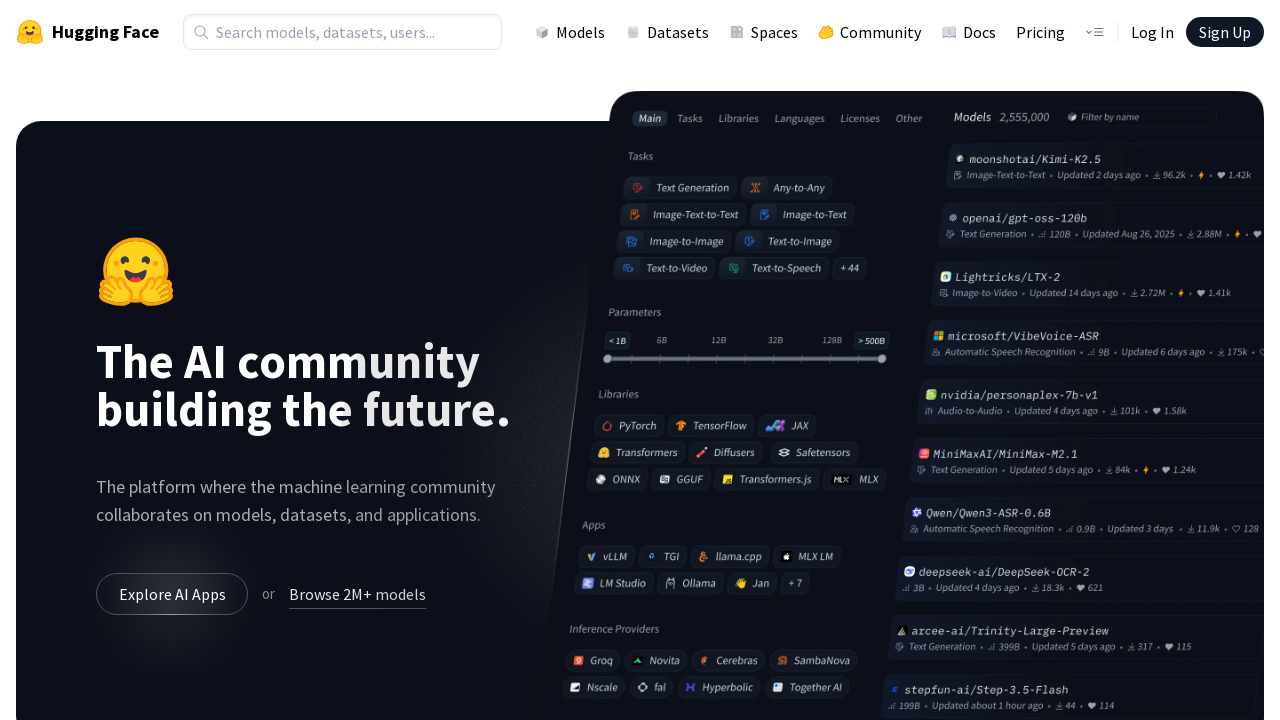

Clicked on the Models tab in the navigation at (570, 32) on a[href='/models']
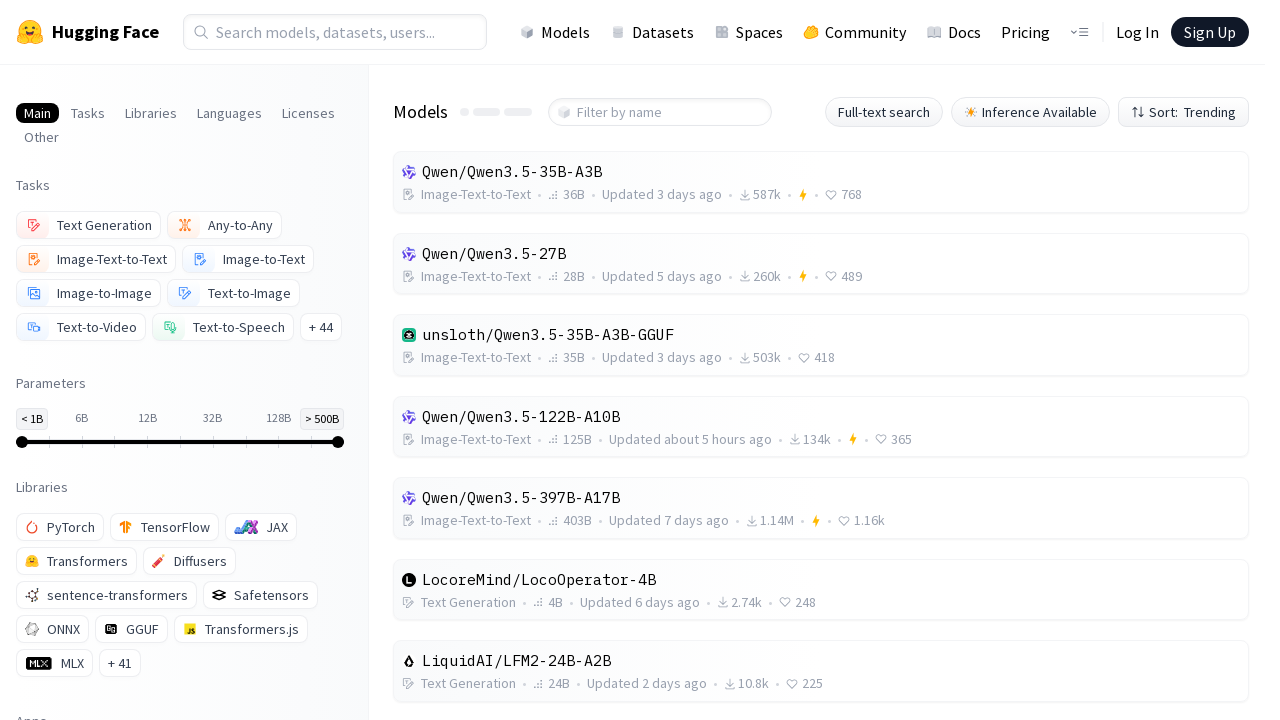

Waited for Models page to load (h1 element appeared)
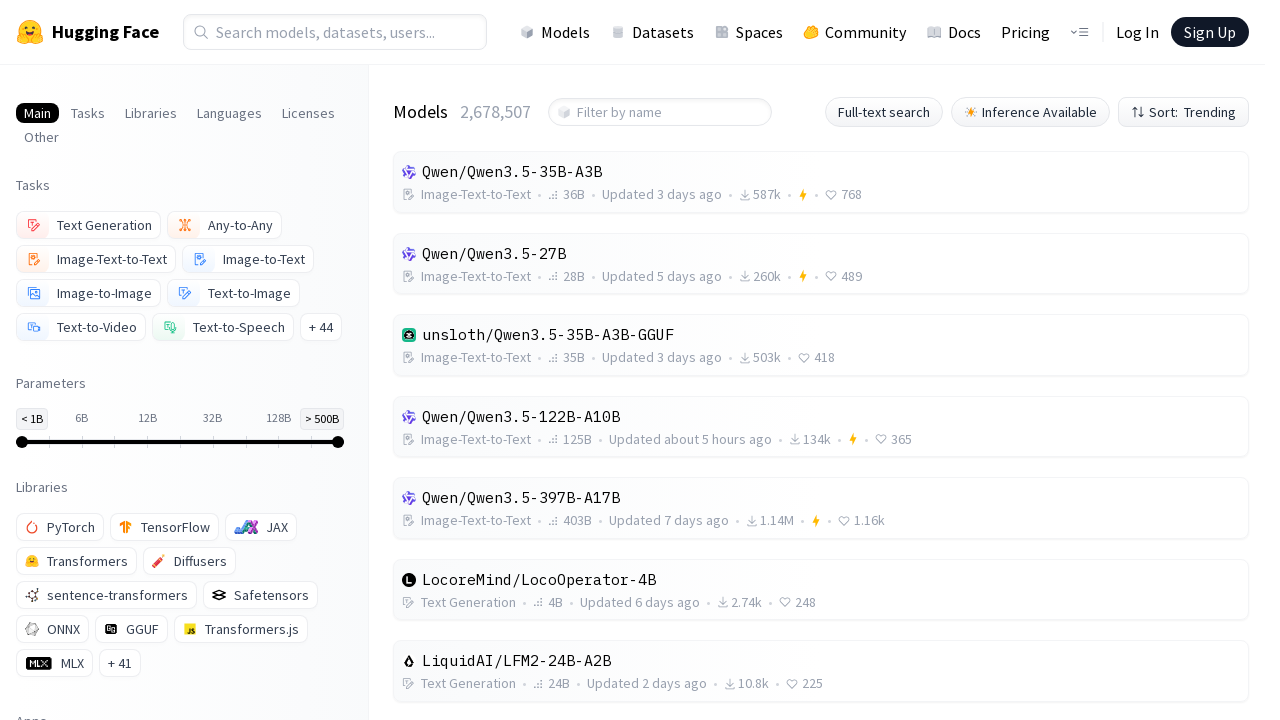

Located the h1 title element
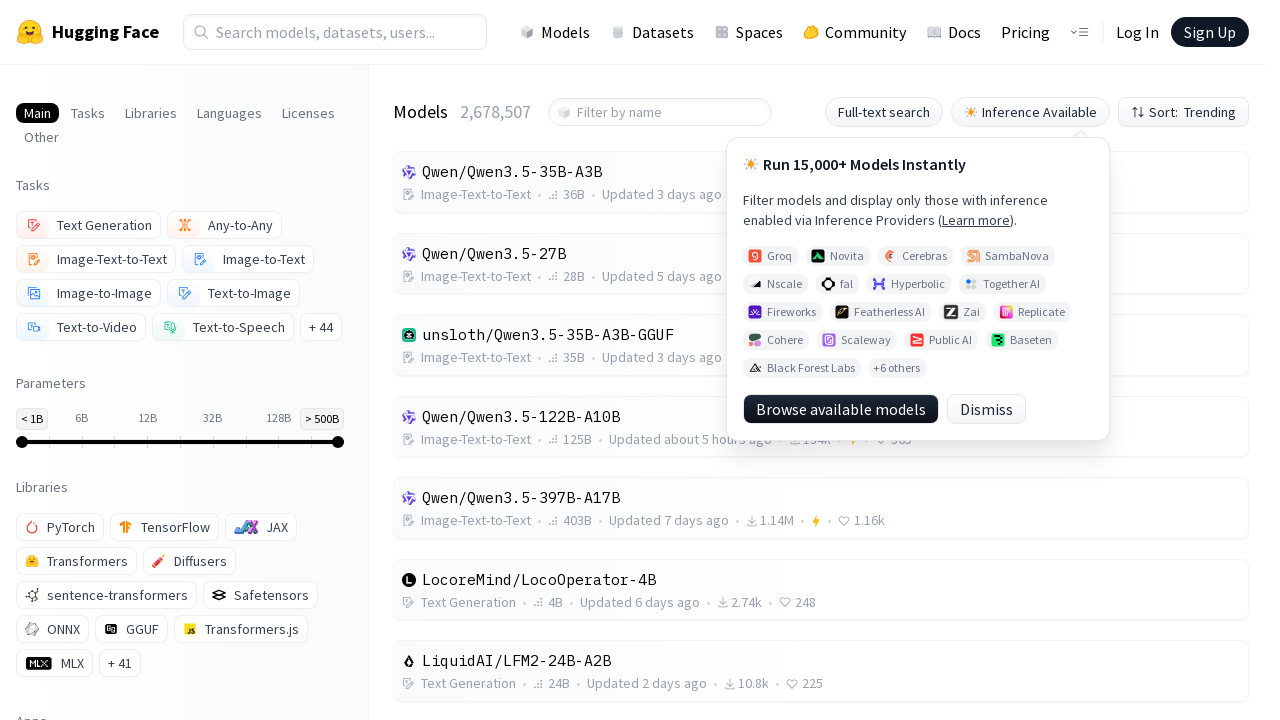

Verified page title displays 'Models'
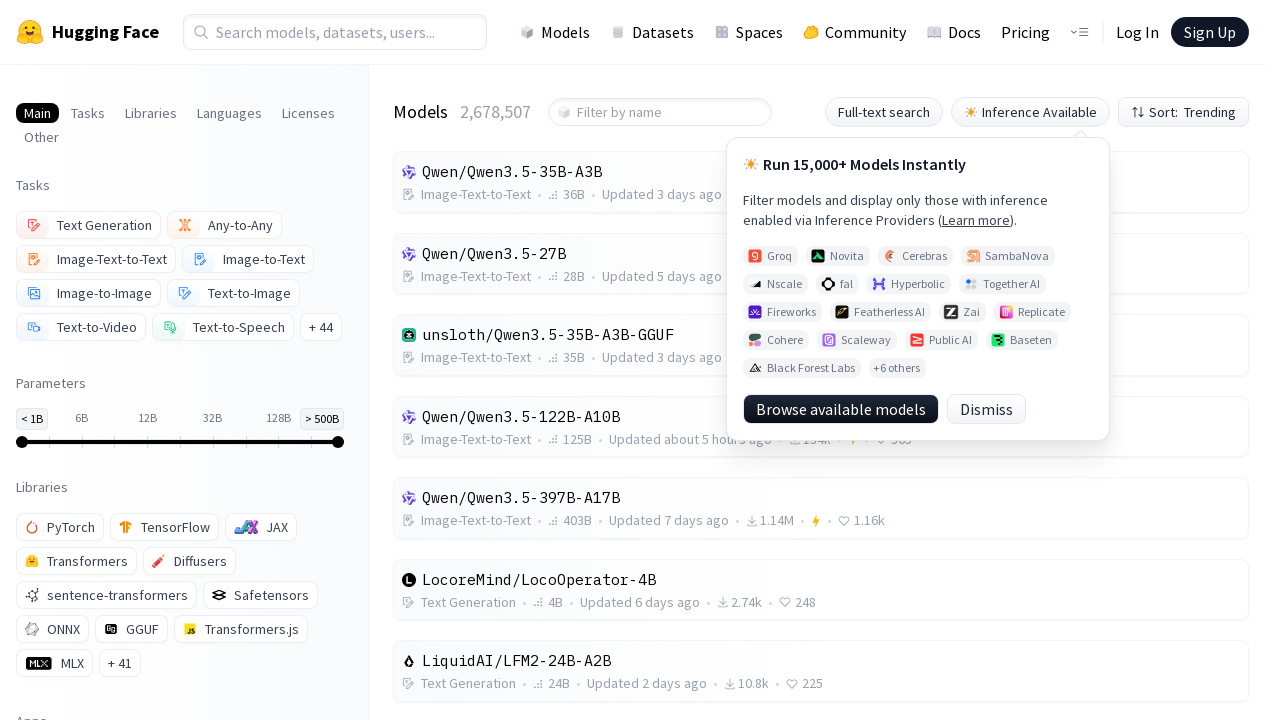

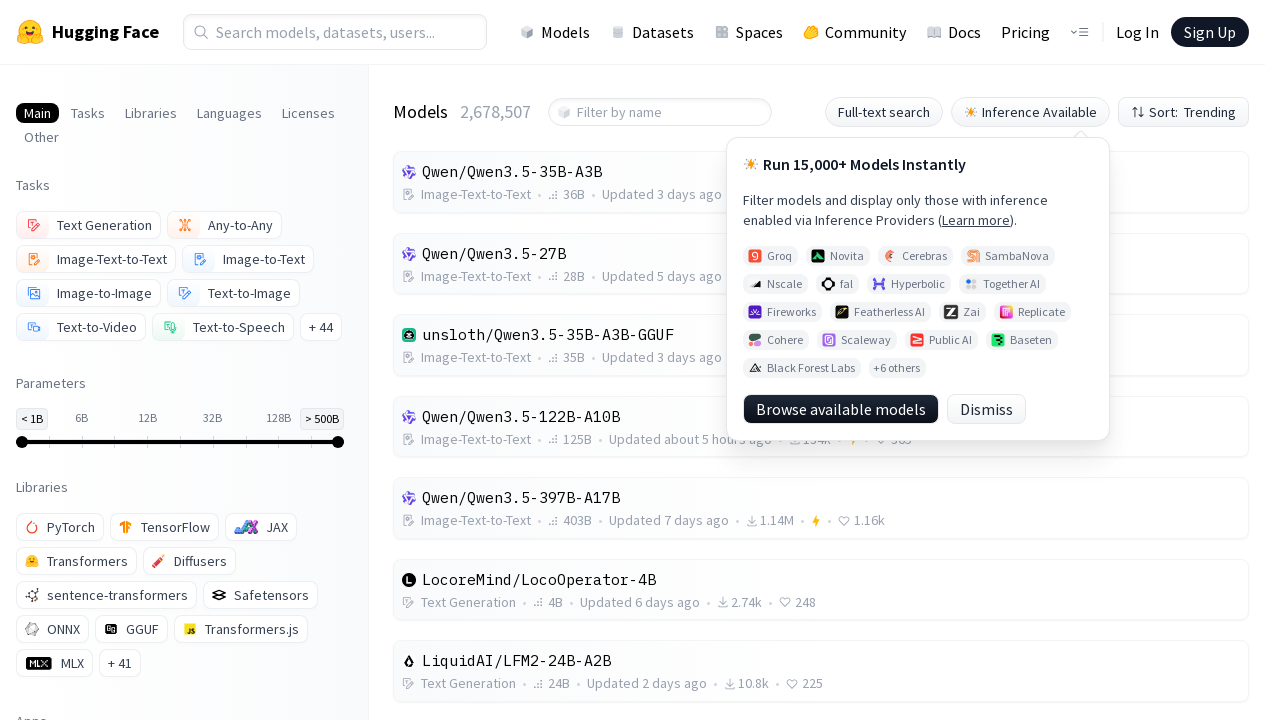